Tests editing a task by clicking outside the task to confirm

Starting URL: https://todomvc4tasj.herokuapp.com/

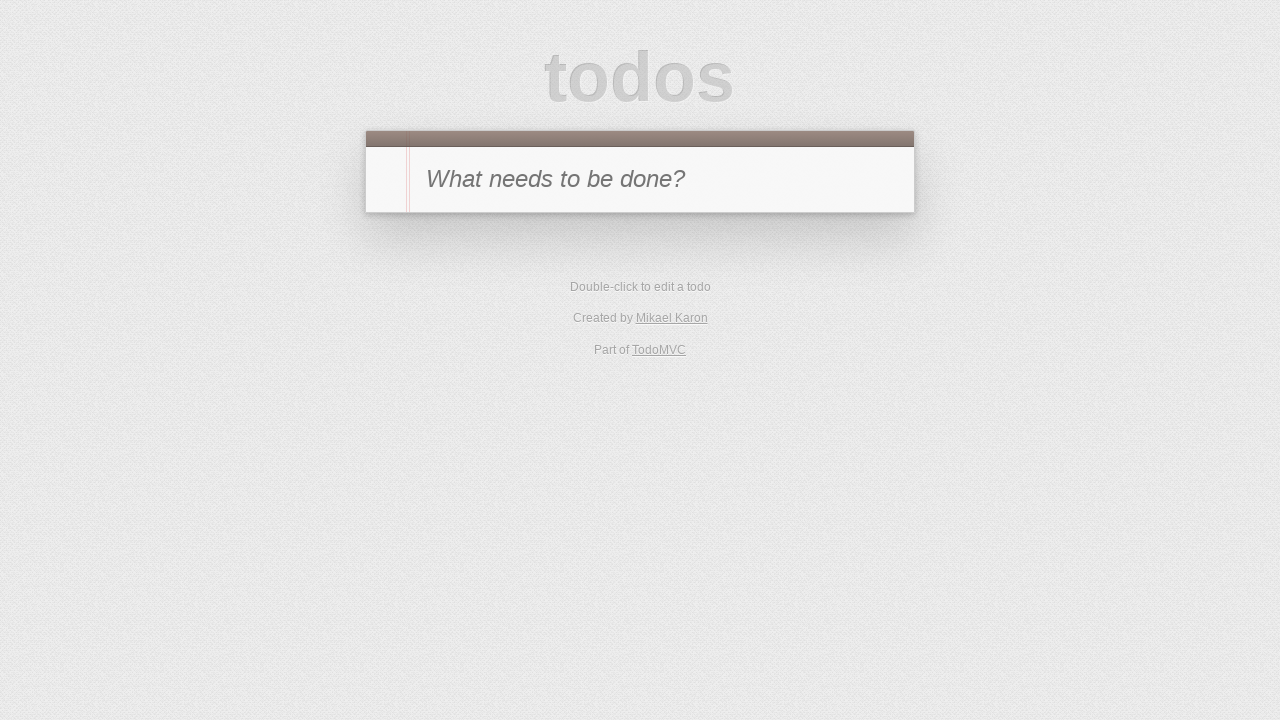

Set up active tasks via localStorage with two tasks
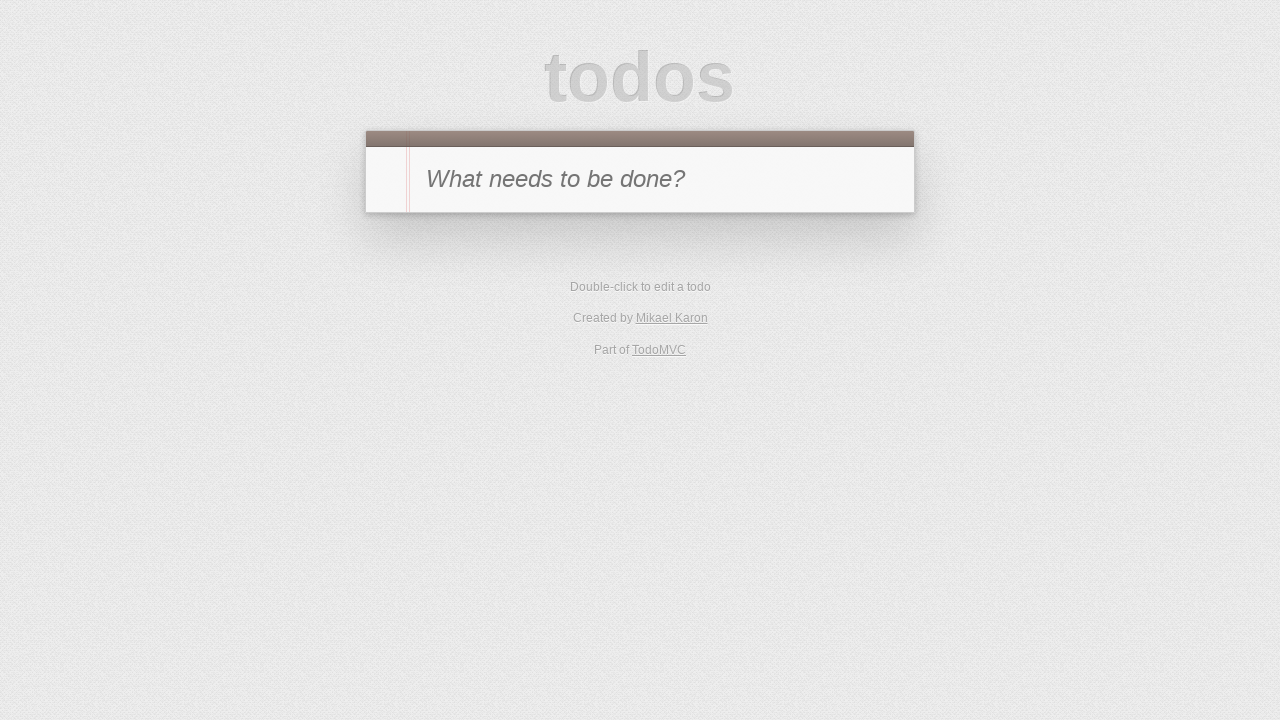

Reloaded page to load tasks from localStorage
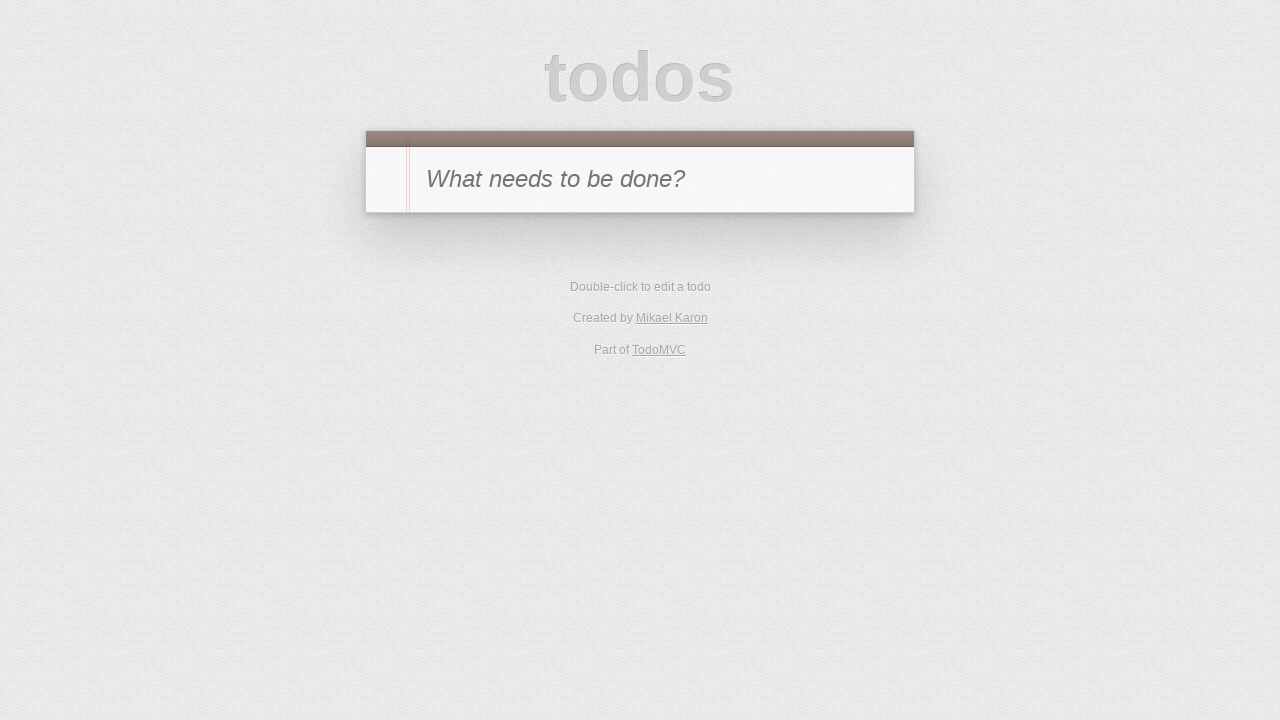

Clicked on Active filter to show only active tasks at (614, 351) on #filters li:has-text('Active')
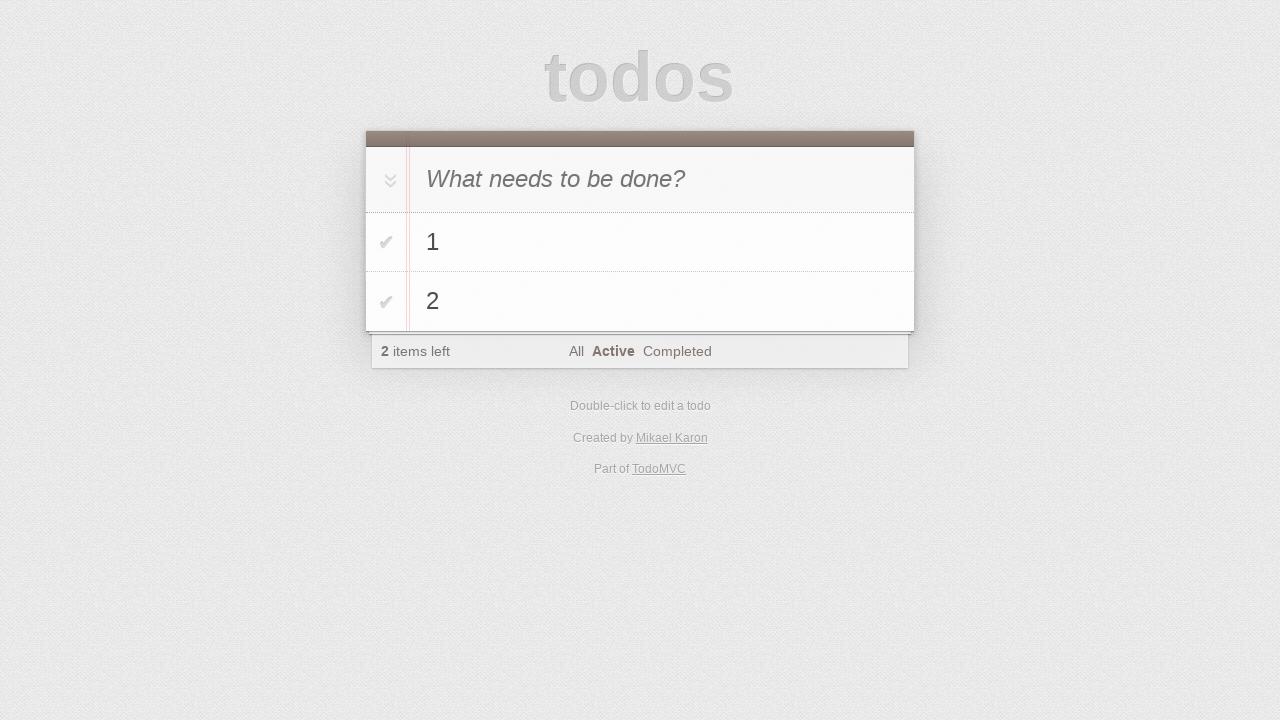

Double-clicked task '2' to enter edit mode at (640, 302) on #todo-list li:has-text('2')
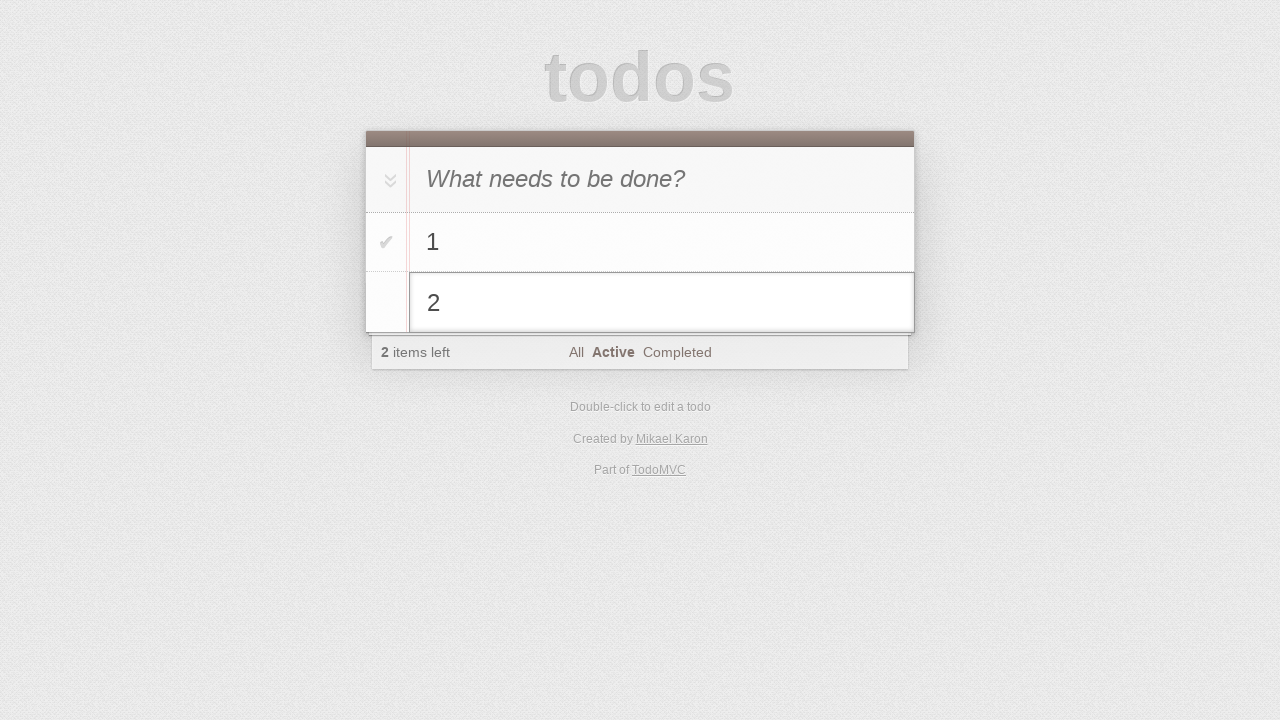

Filled edit field with new text '2 edited' on #todo-list li.editing .edit
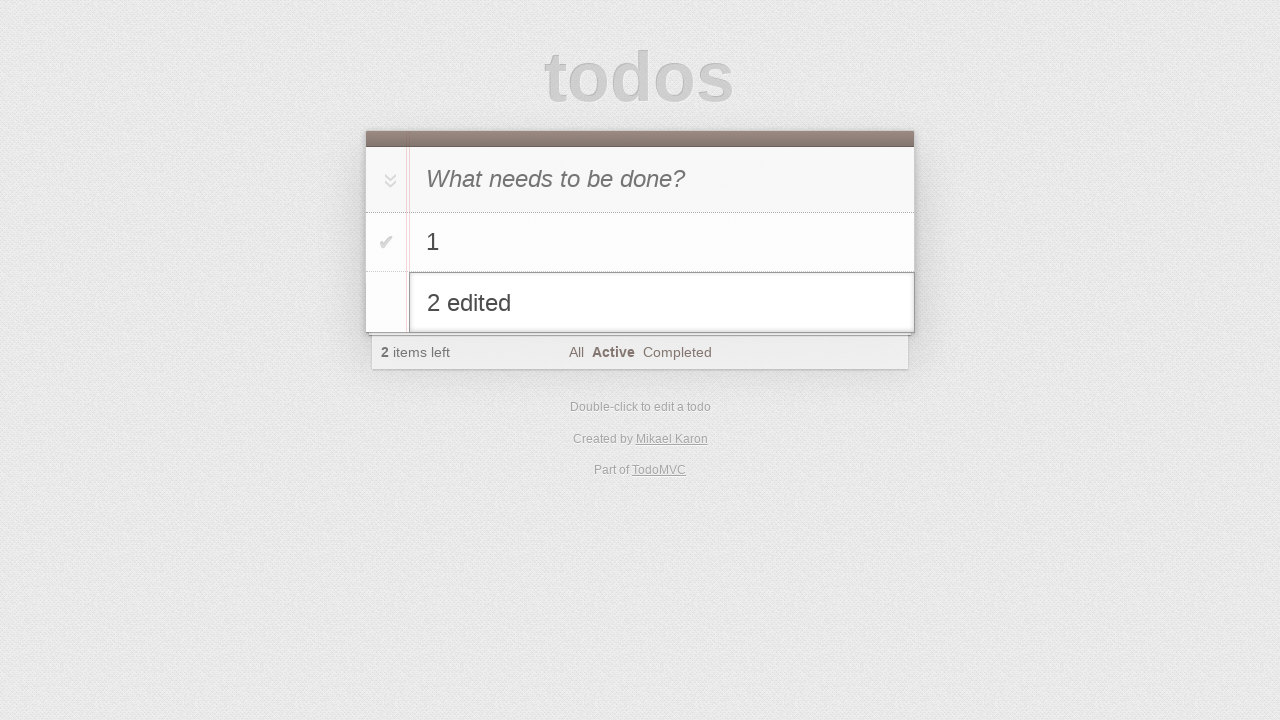

Clicked outside the edit field to confirm the edit at (640, 79) on #header h1
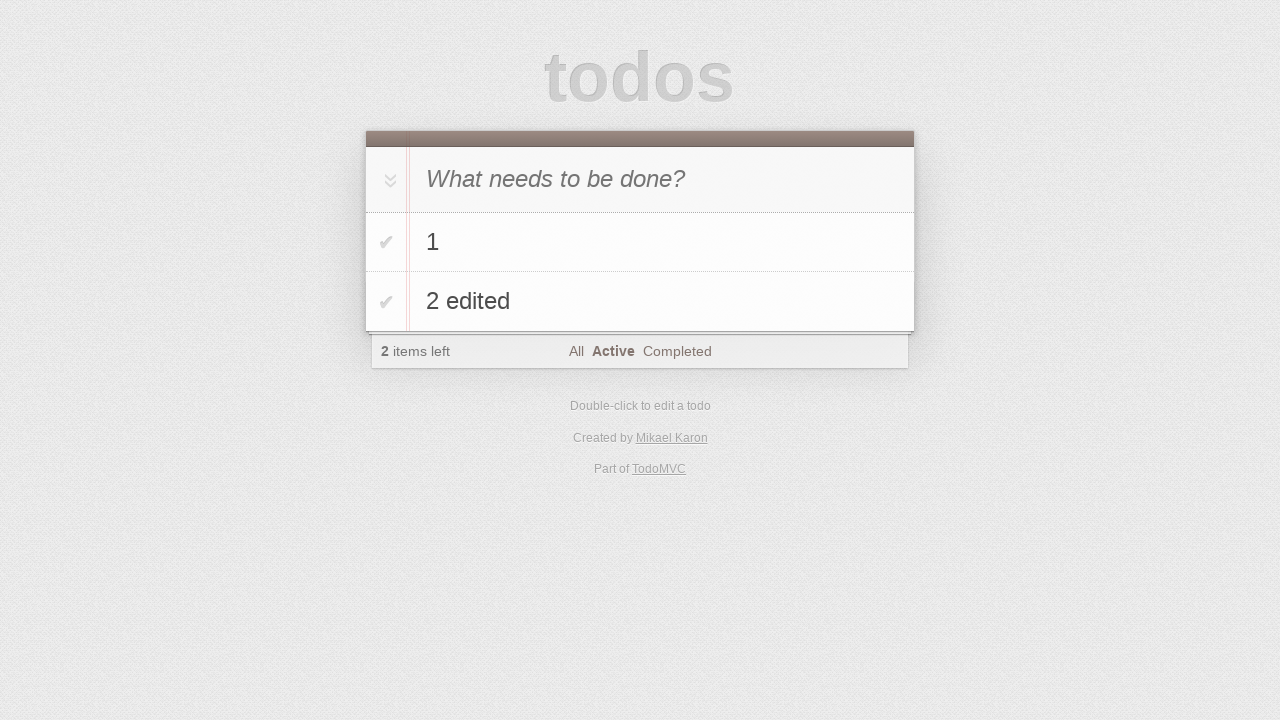

Verified that edited task '2 edited' is visible in the list
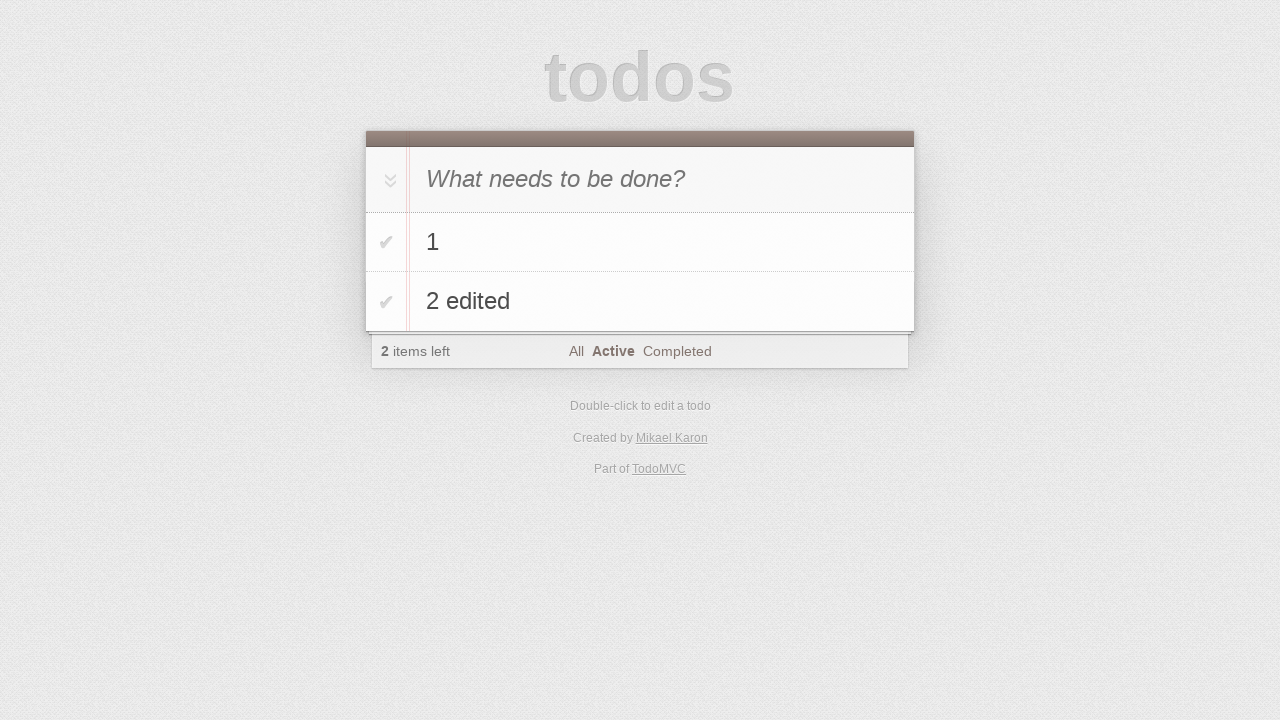

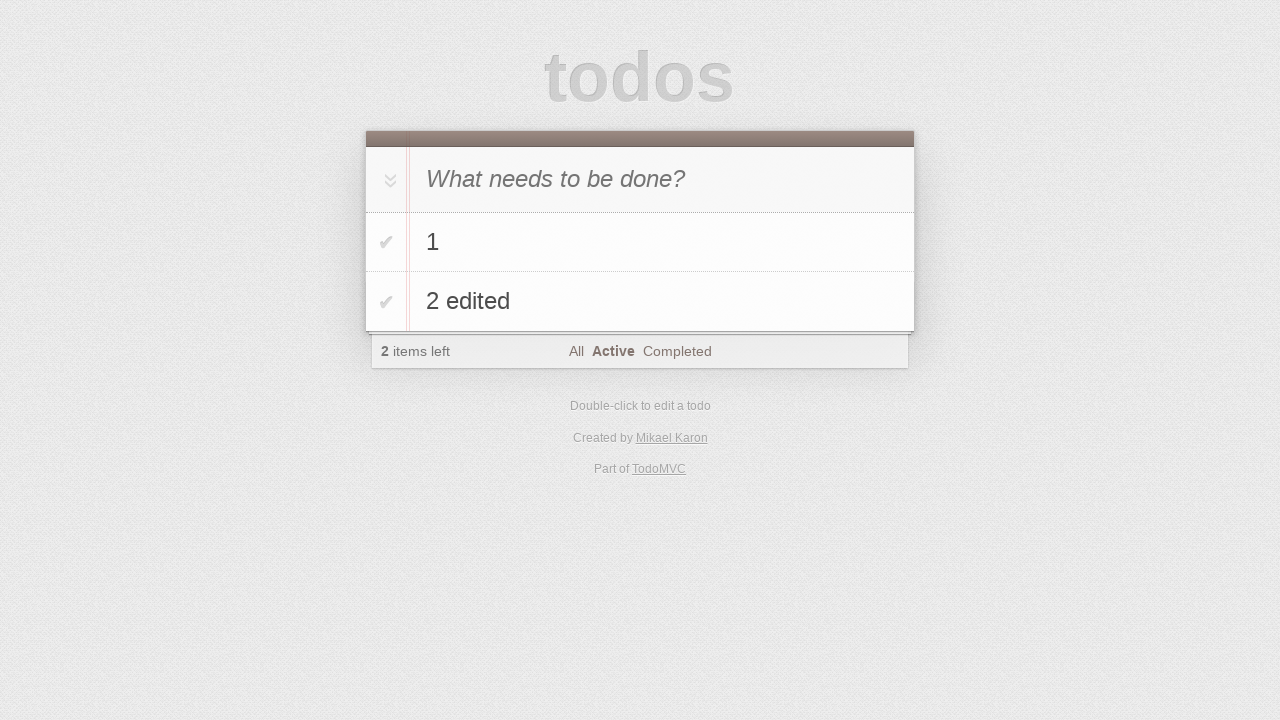